Tests the search functionality on the Federal Reserve Bank of New York website by entering "interest rates" in the search box and submitting the search.

Starting URL: https://www.newyorkfed.org/

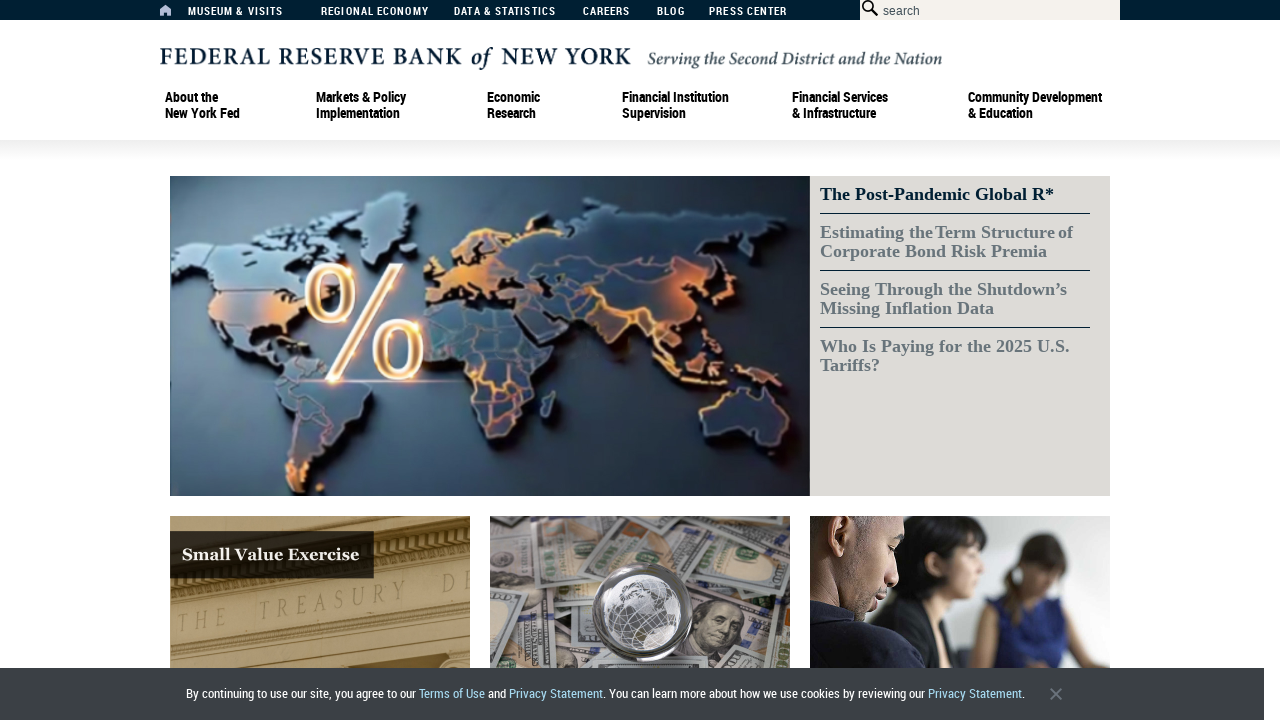

Filled search box with 'interest rates' on #searchbox
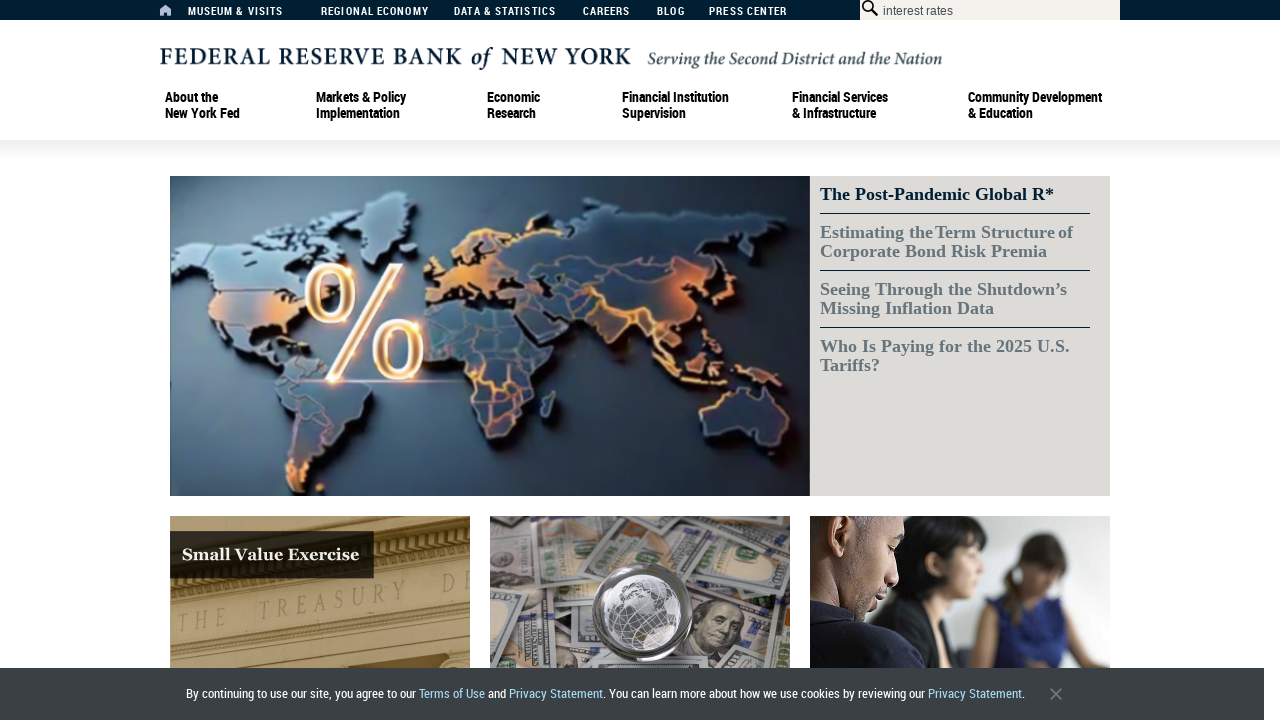

Pressed Enter to submit search on #searchbox
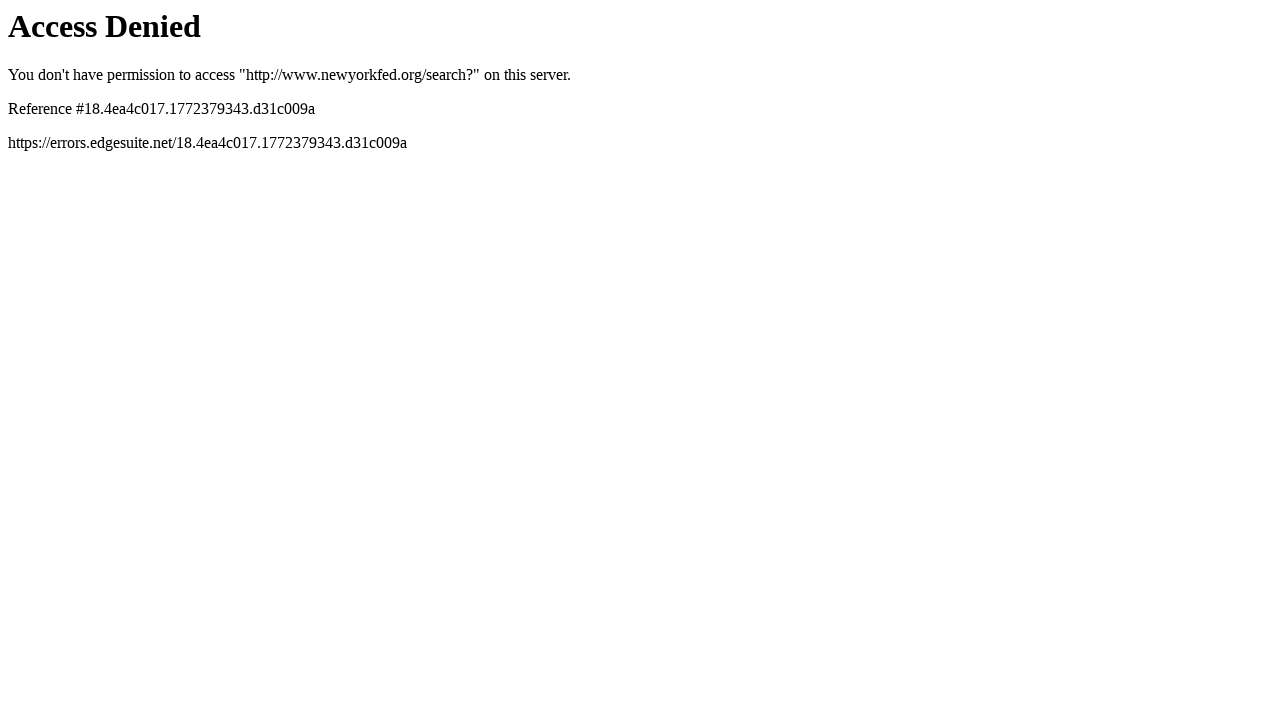

Search results page loaded
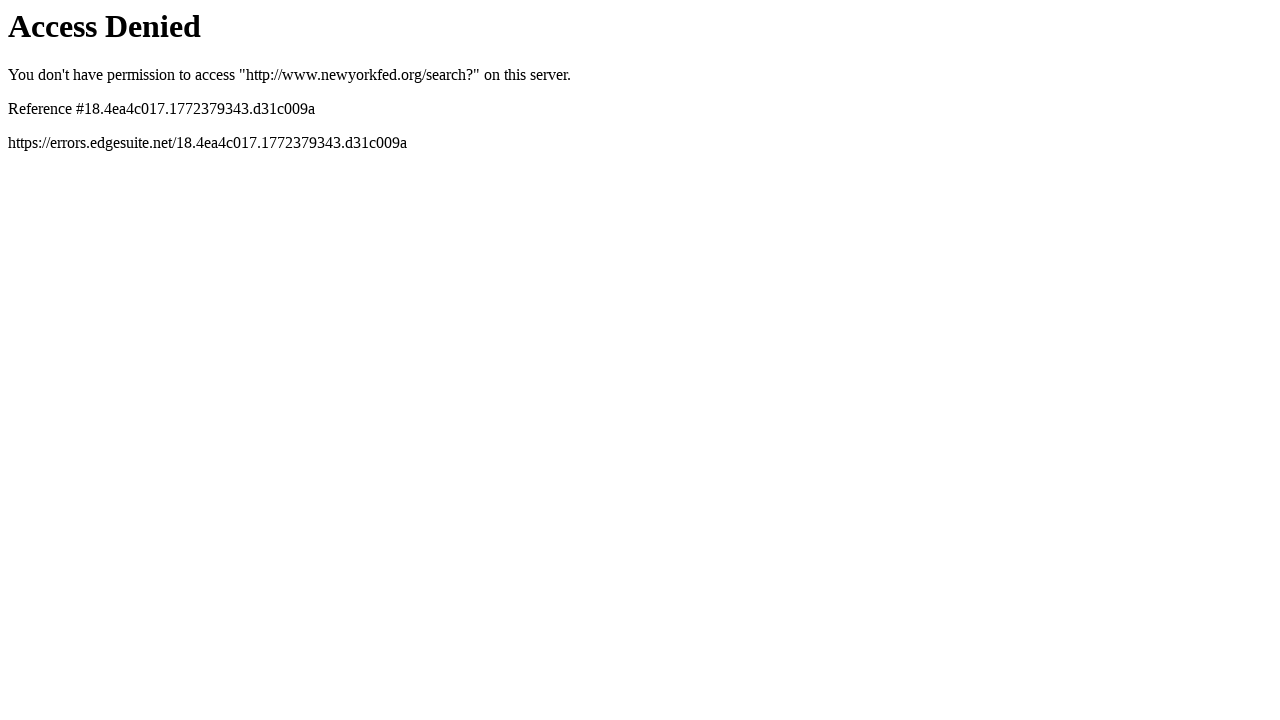

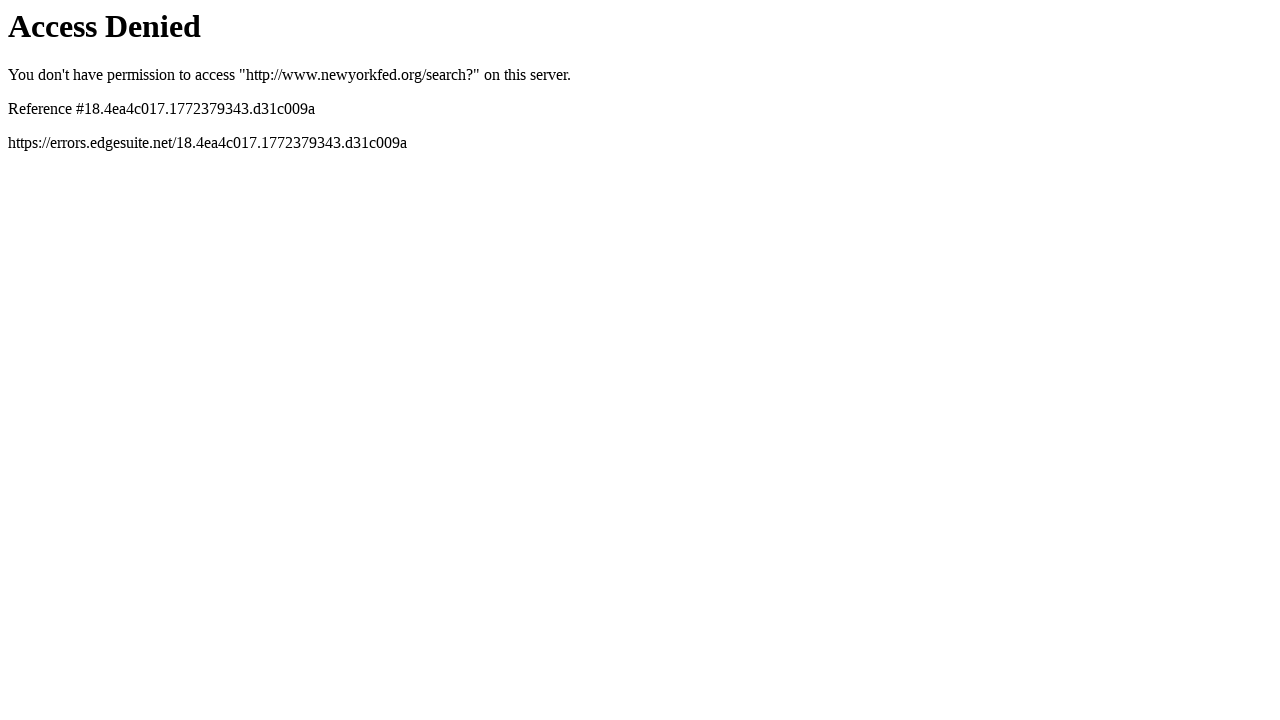